Tests drag and drop by moving element using specific offset coordinates

Starting URL: https://jqueryui.com/droppable/

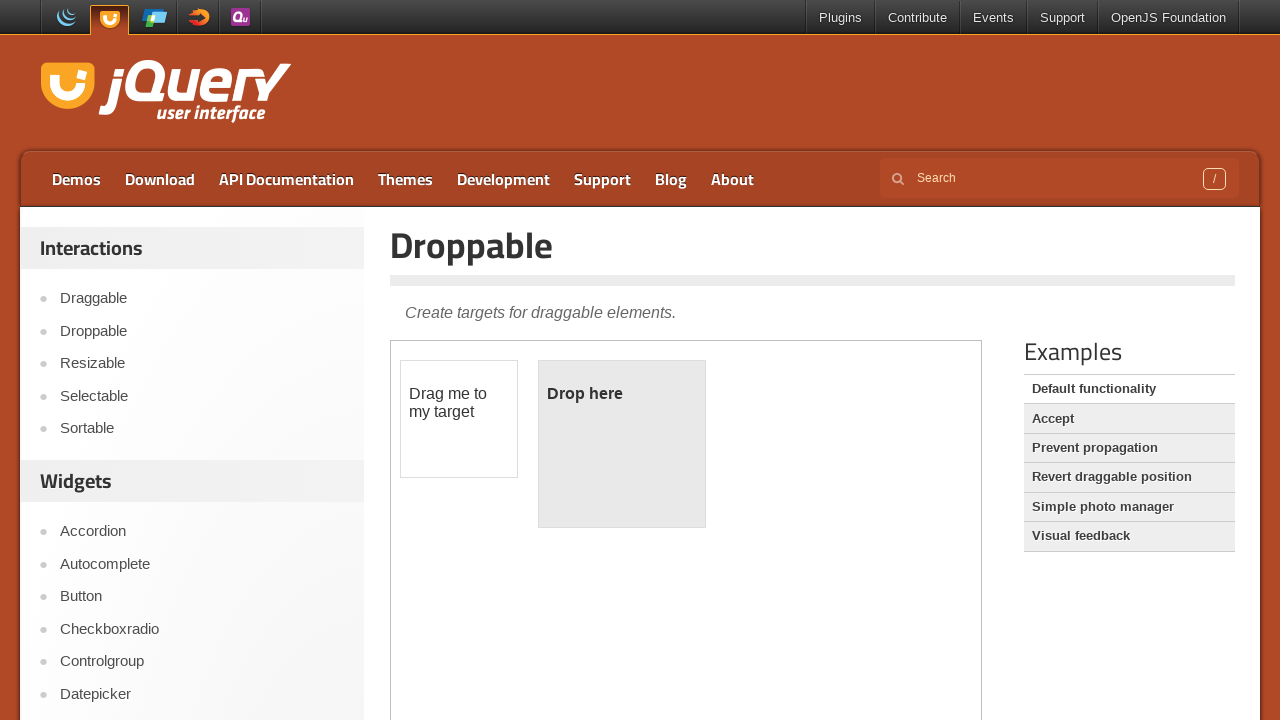

Located iframe and draggable element
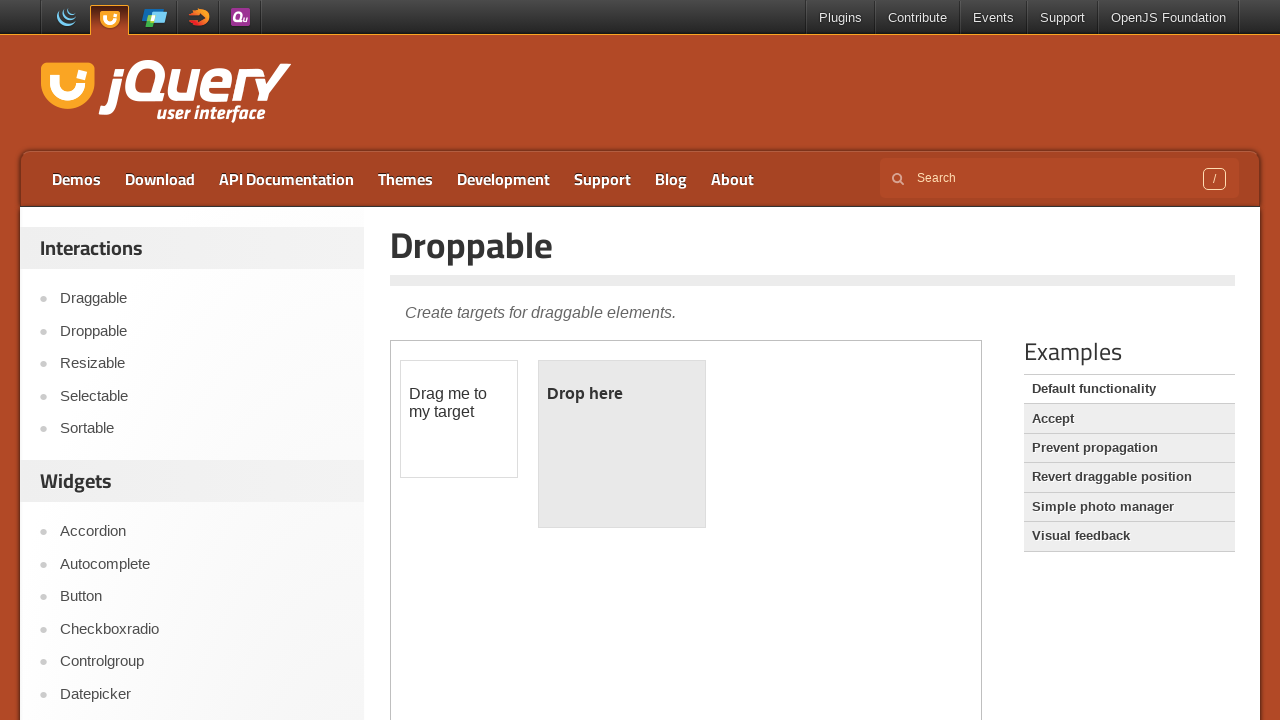

Retrieved bounding box of draggable element
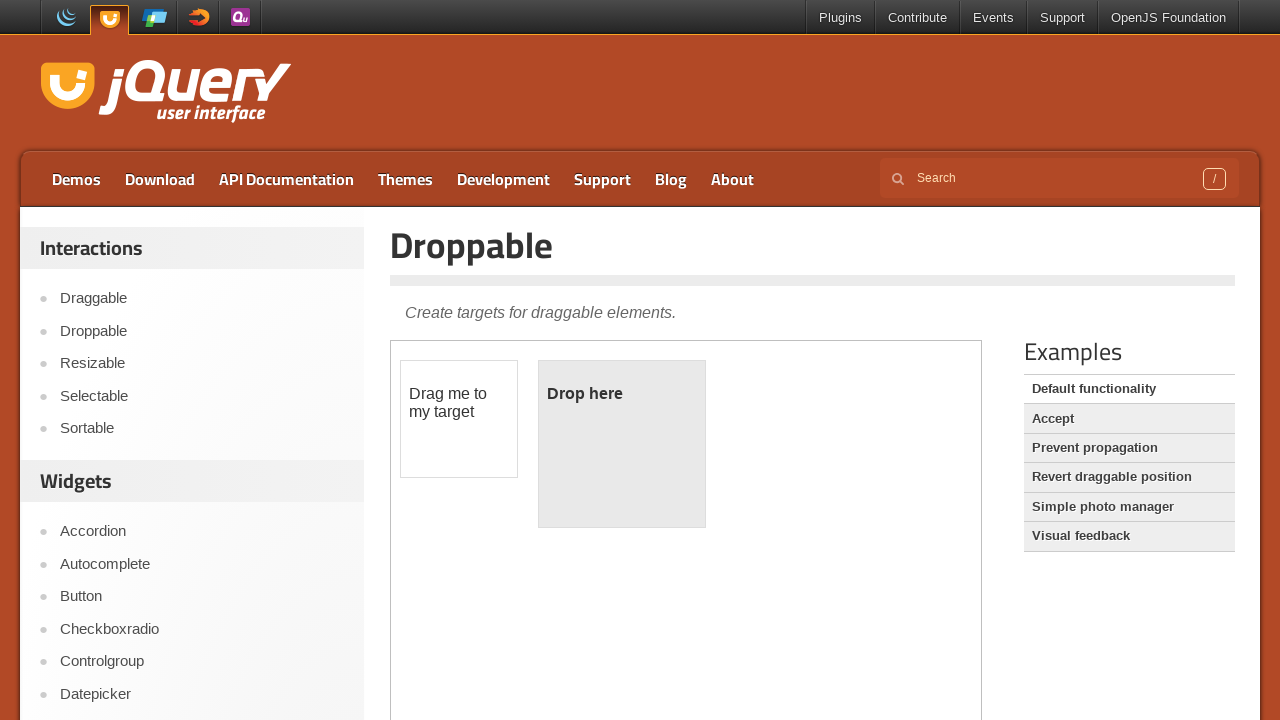

Moved mouse to center of draggable element at (459, 419)
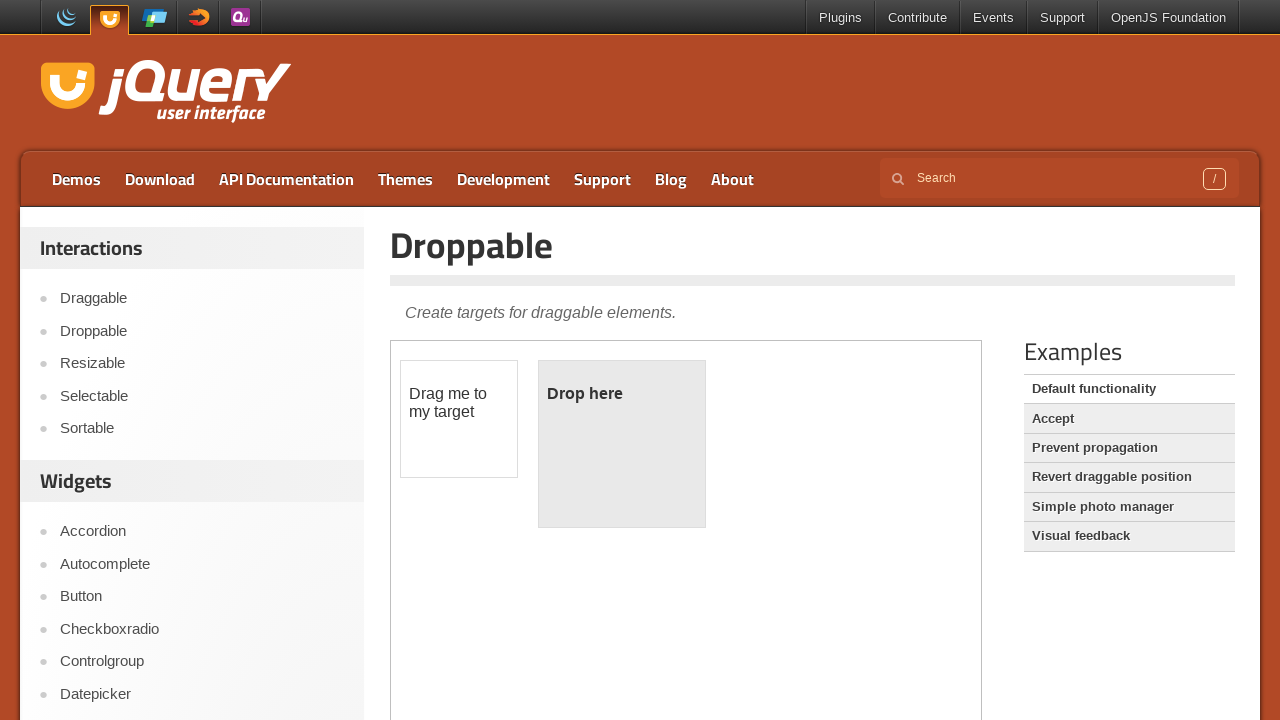

Pressed mouse button down to start drag at (459, 419)
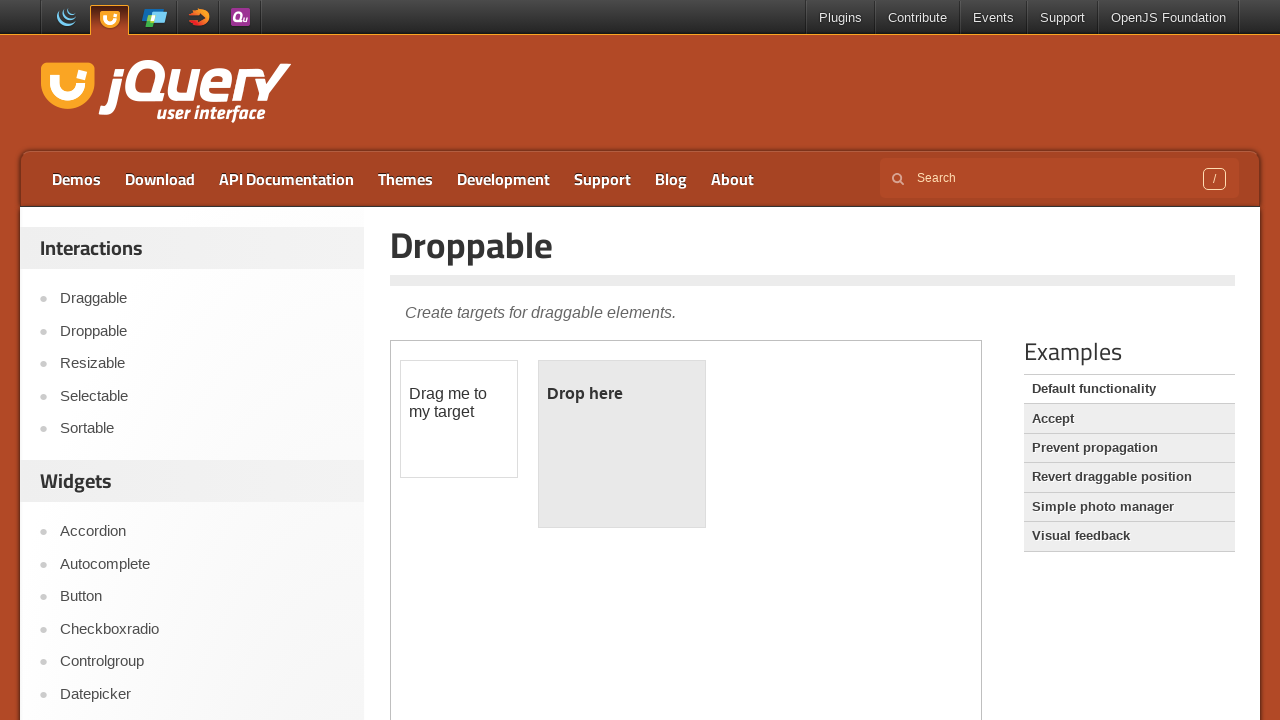

Moved mouse to target position with offset (430px right, 30px down) at (889, 449)
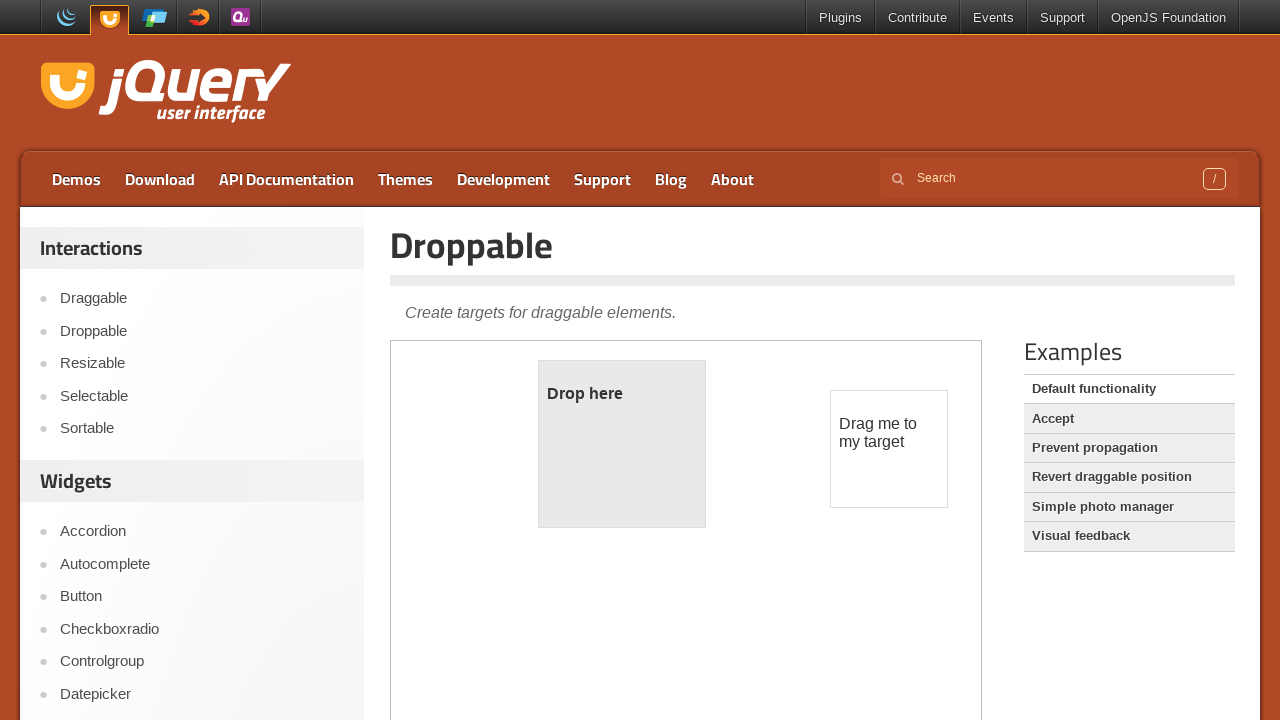

Released mouse button to complete drag and drop at (889, 449)
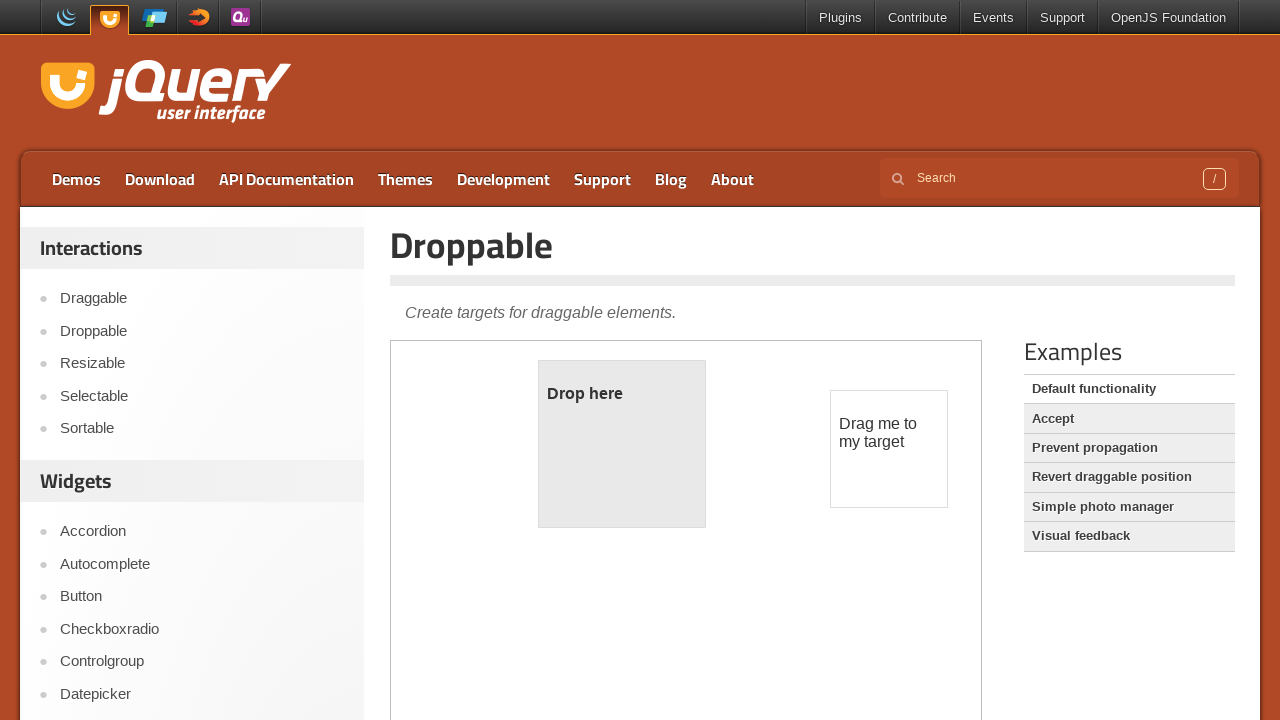

Waited 2 seconds for drag and drop action to complete
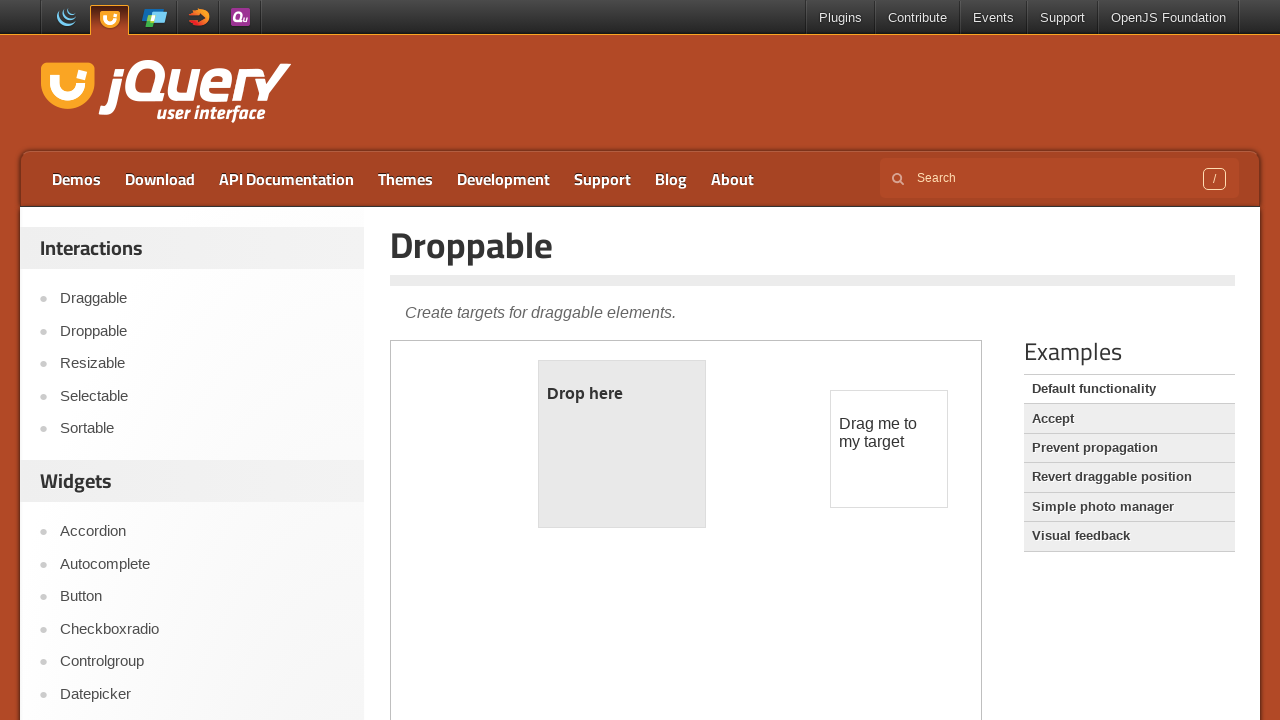

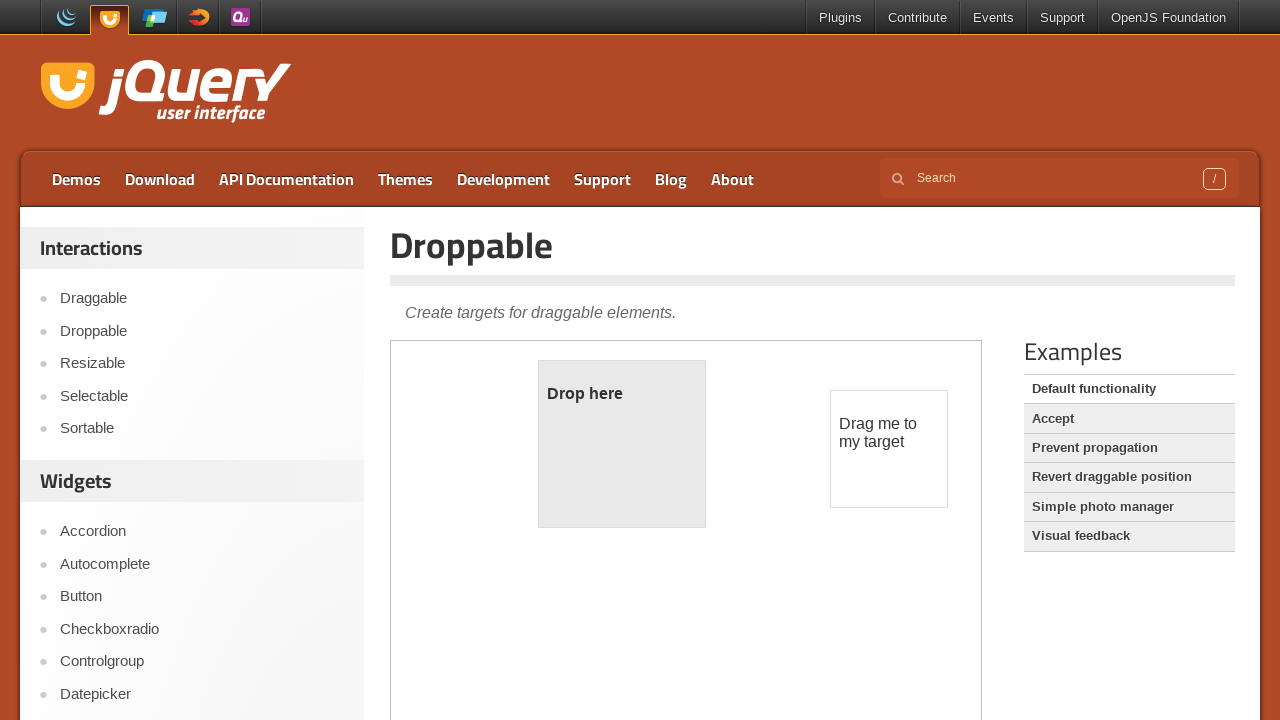